Navigates to Columbus city building permit search page and enters a permit number search query

Starting URL: https://ca.columbus.gov/ca/Cap/CapHome.aspx?module=Building&TabName=Building

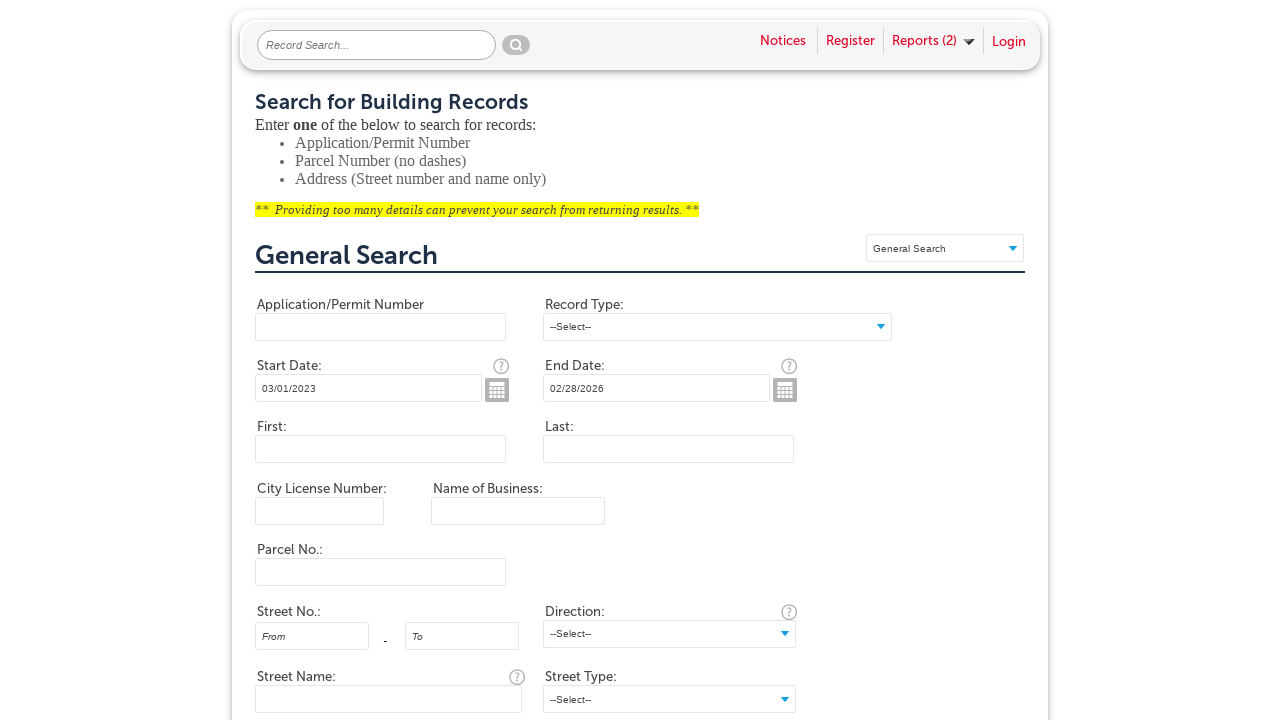

Permit number search field loaded and is ready
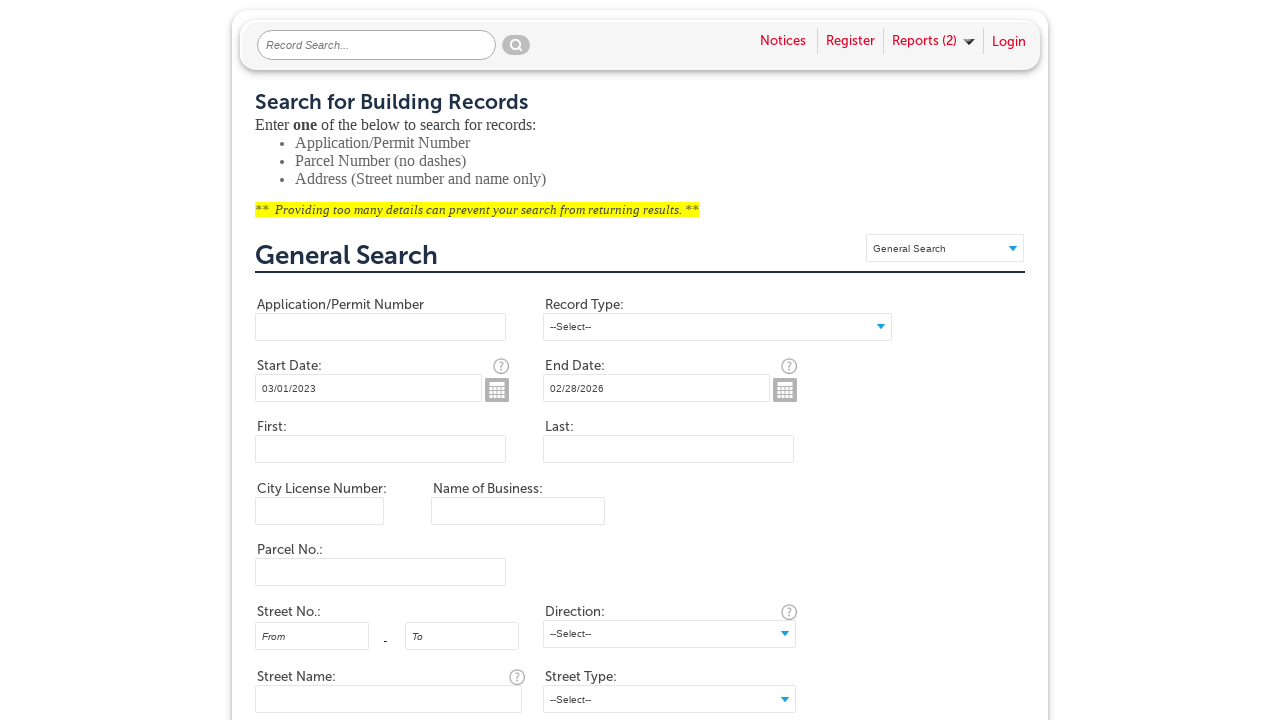

Entered permit number 'PLEX' in search field on #ctl00_PlaceHolderMain_generalSearchForm_txtGSPermitNumber
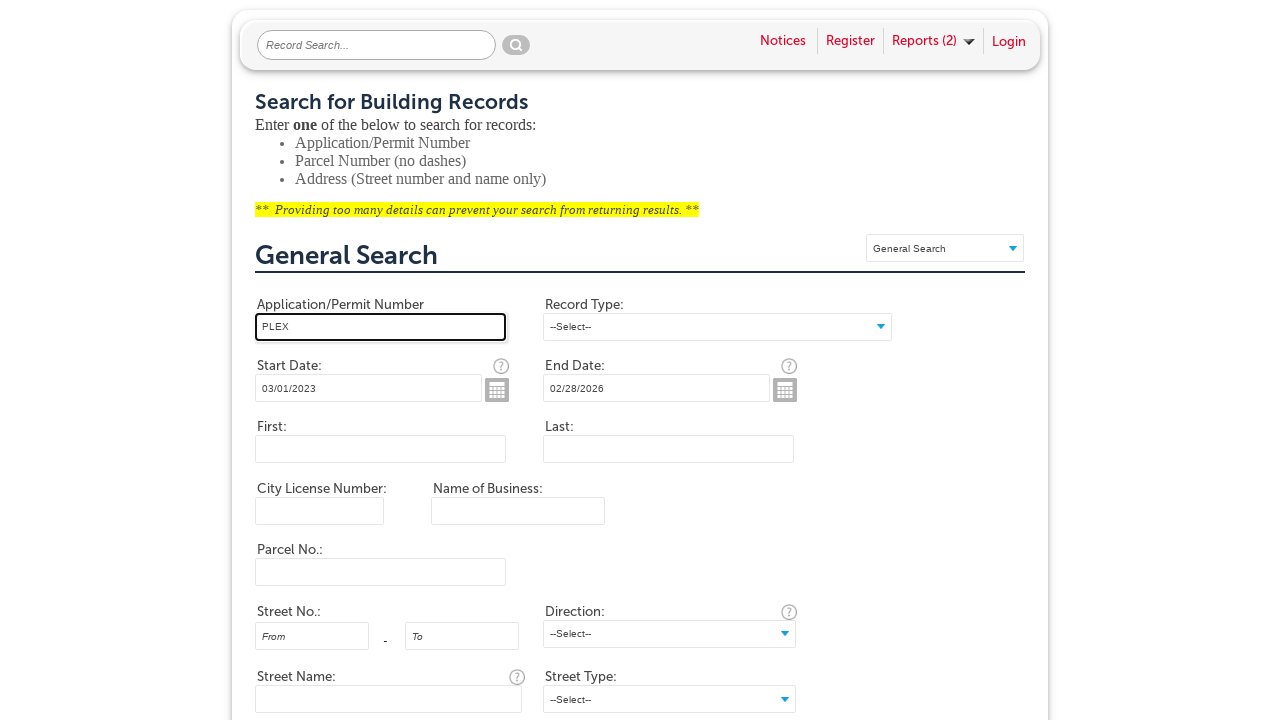

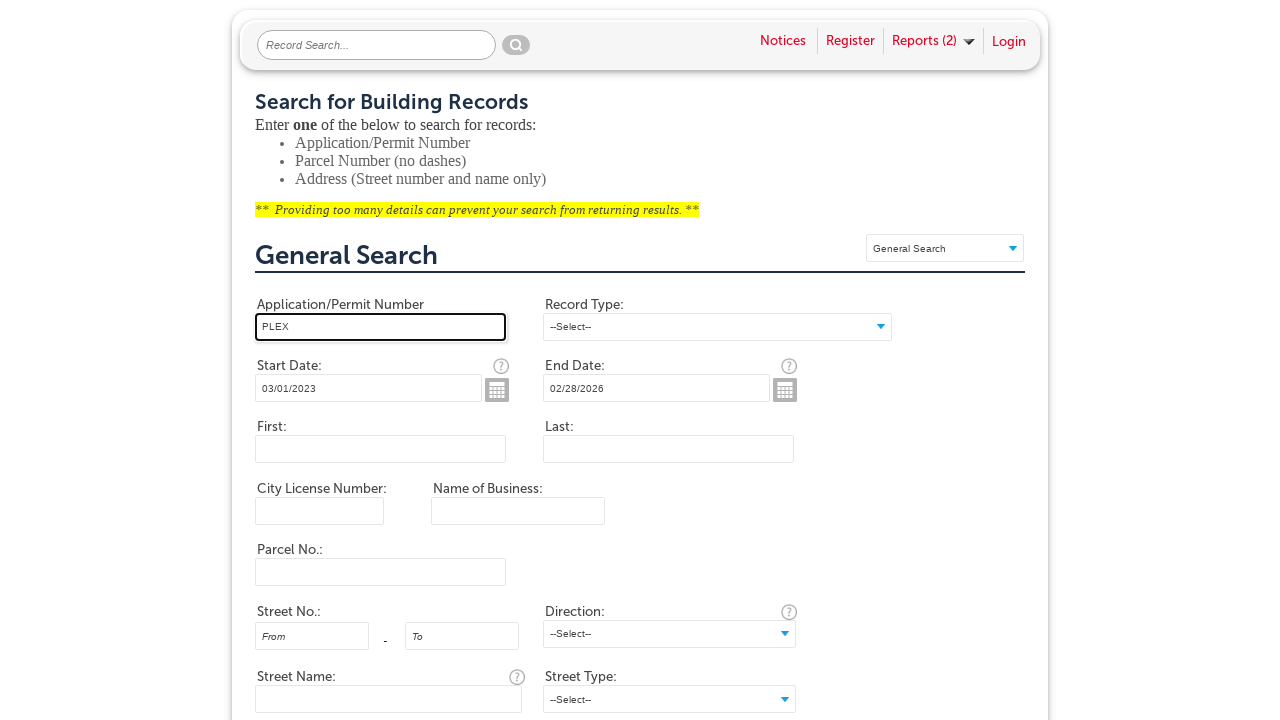